Tests checkbox functionality by navigating to an automation practice page and clicking on a checkbox element

Starting URL: https://rahulshettyacademy.com/AutomationPractice/

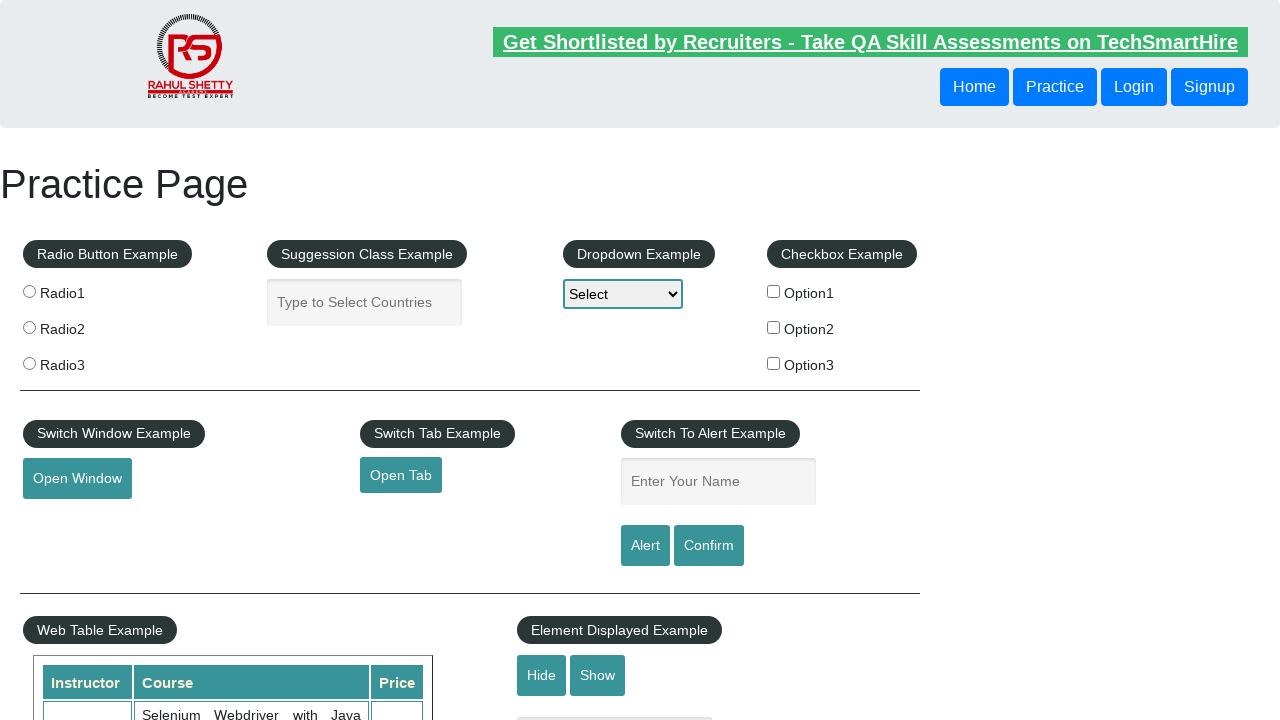

Navigated to automation practice page
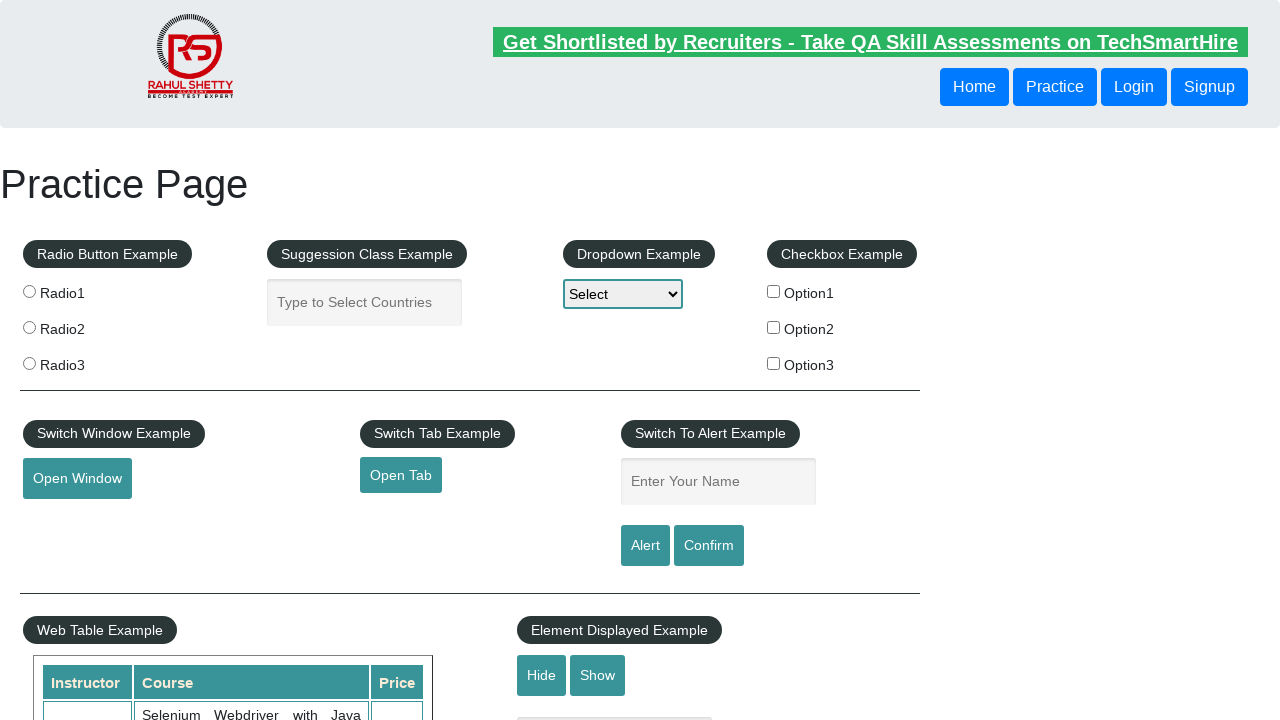

Checkbox element became visible
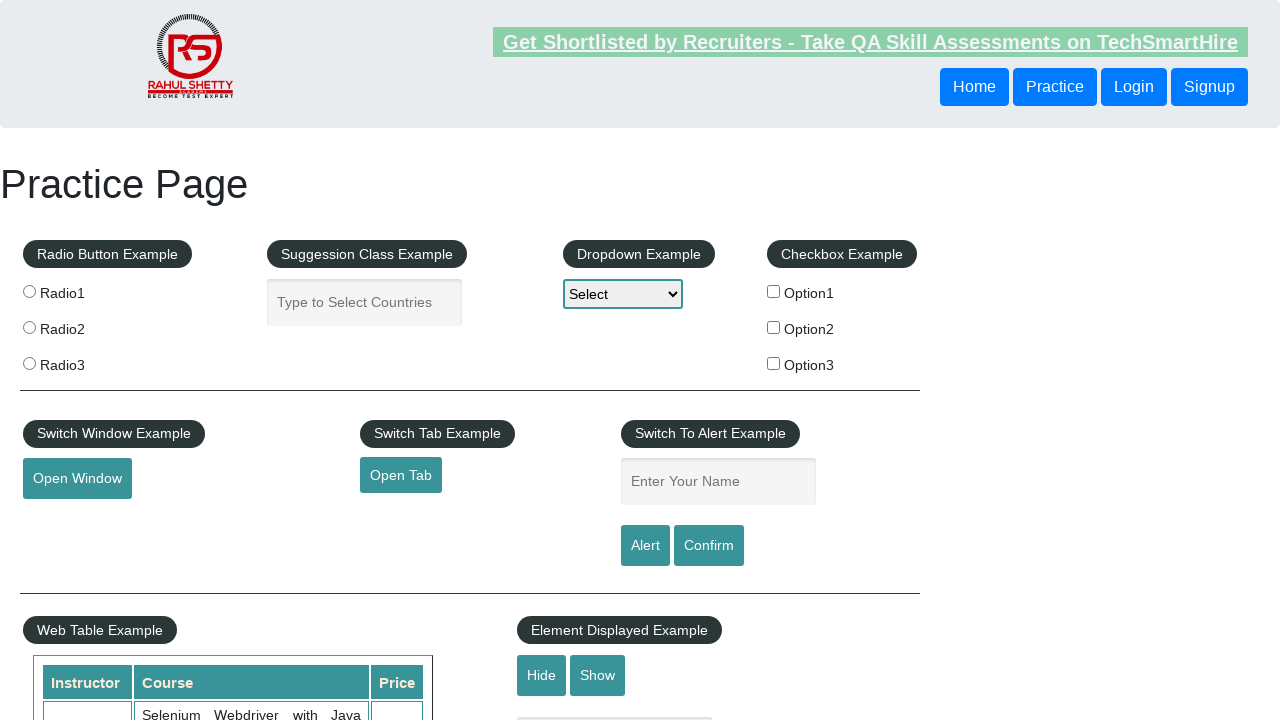

Clicked on checkbox element at (774, 291) on input#checkBoxOption1
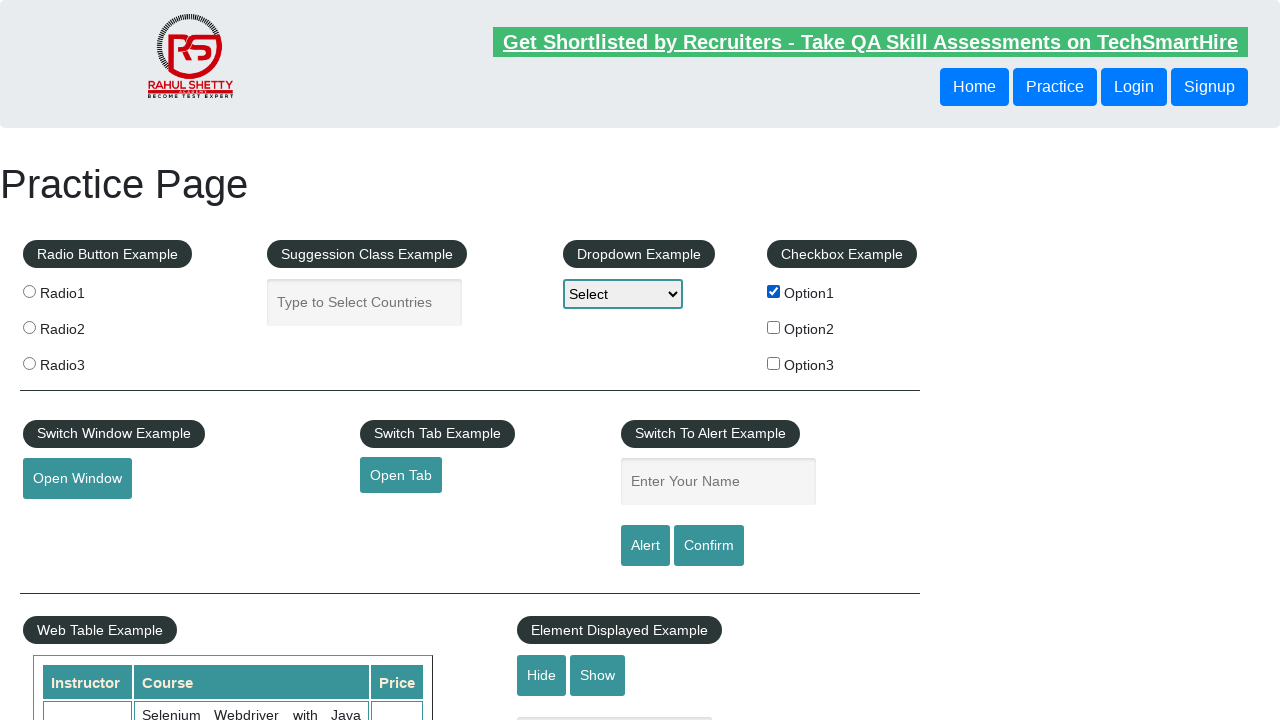

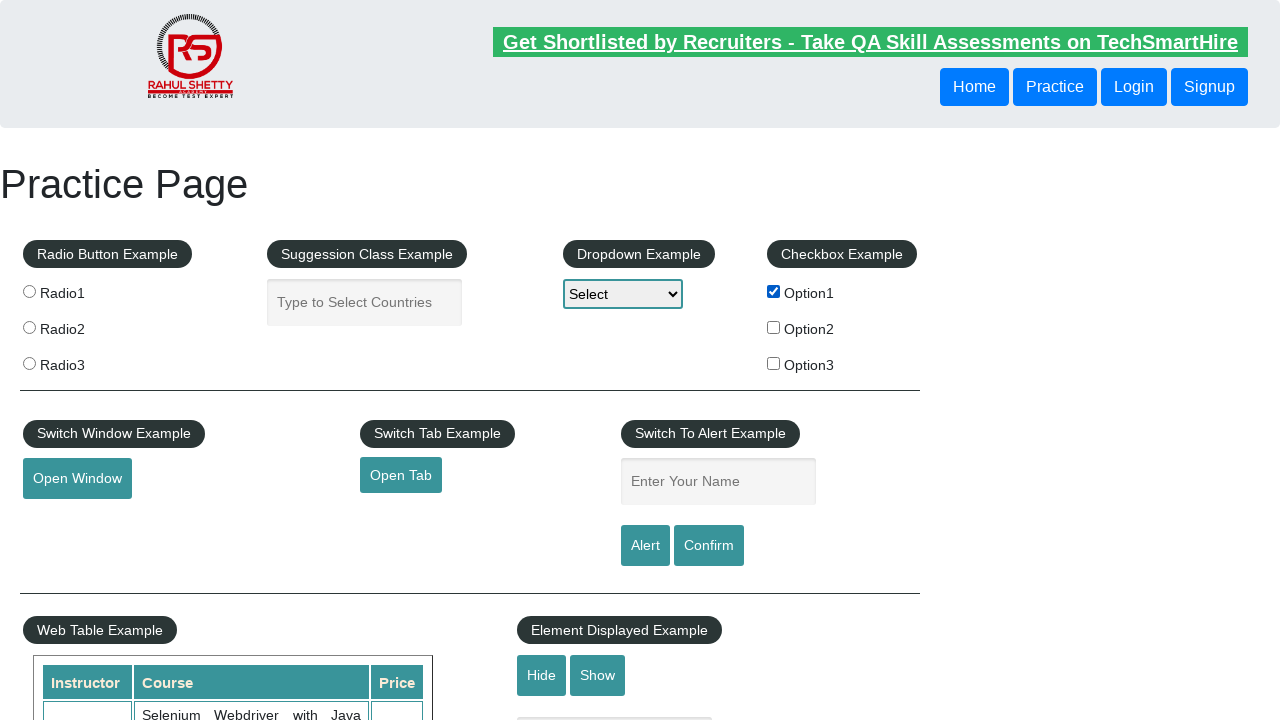